Tests navigation to Nokia Lumia 1520 product page and verifies the price is displayed correctly.

Starting URL: https://www.demoblaze.com/

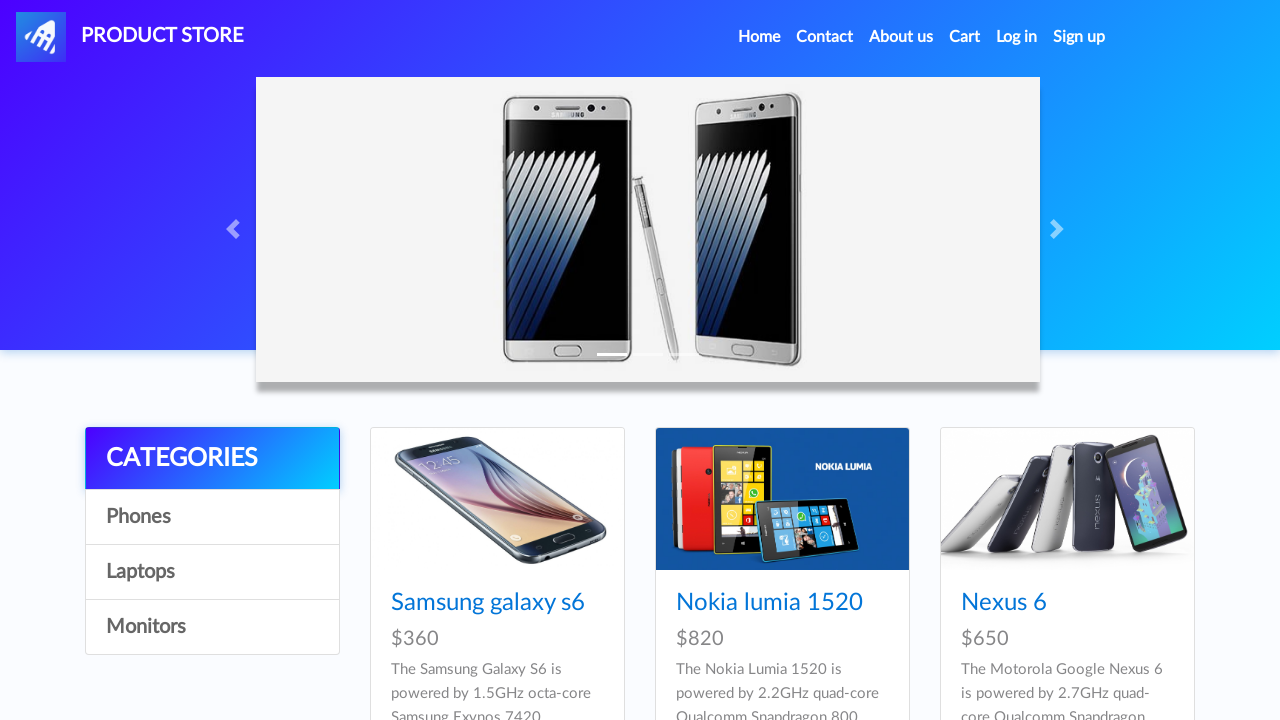

Clicked on Nokia Lumia 1520 product link at (782, 499) on div a[href='prod.html?idp_=2']
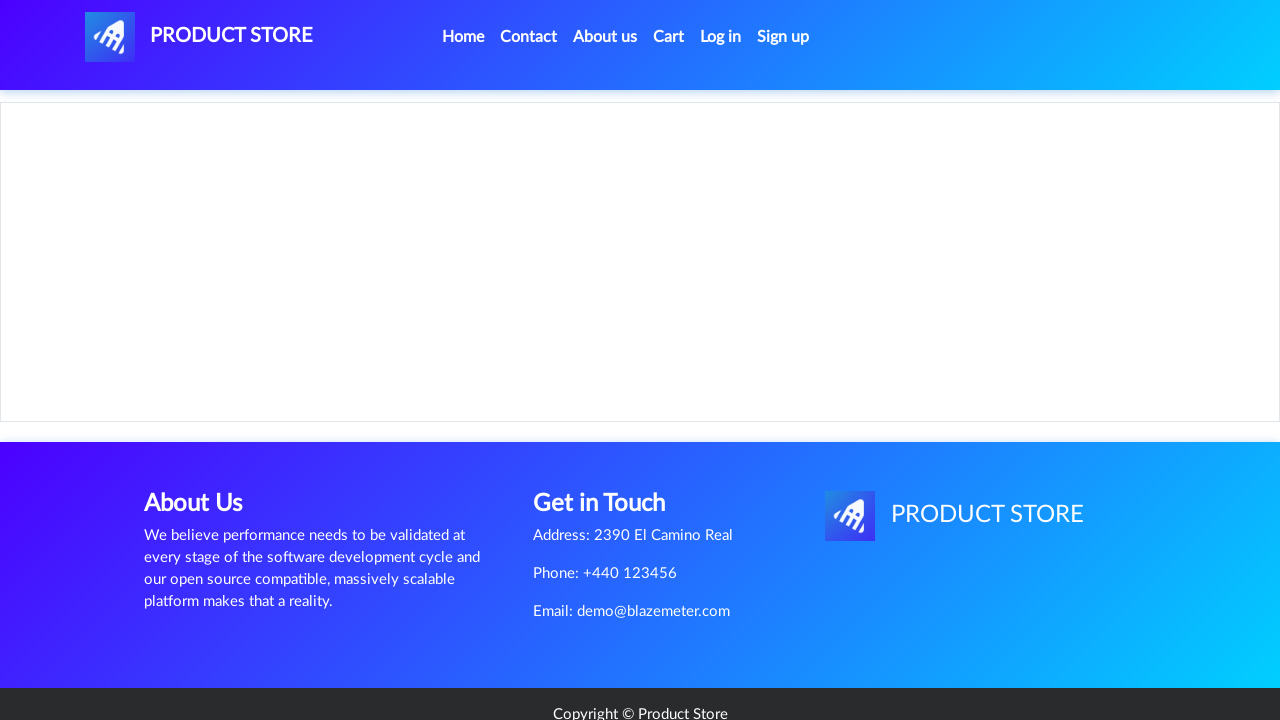

Verified Nokia Lumia 1520 price of $820 is displayed
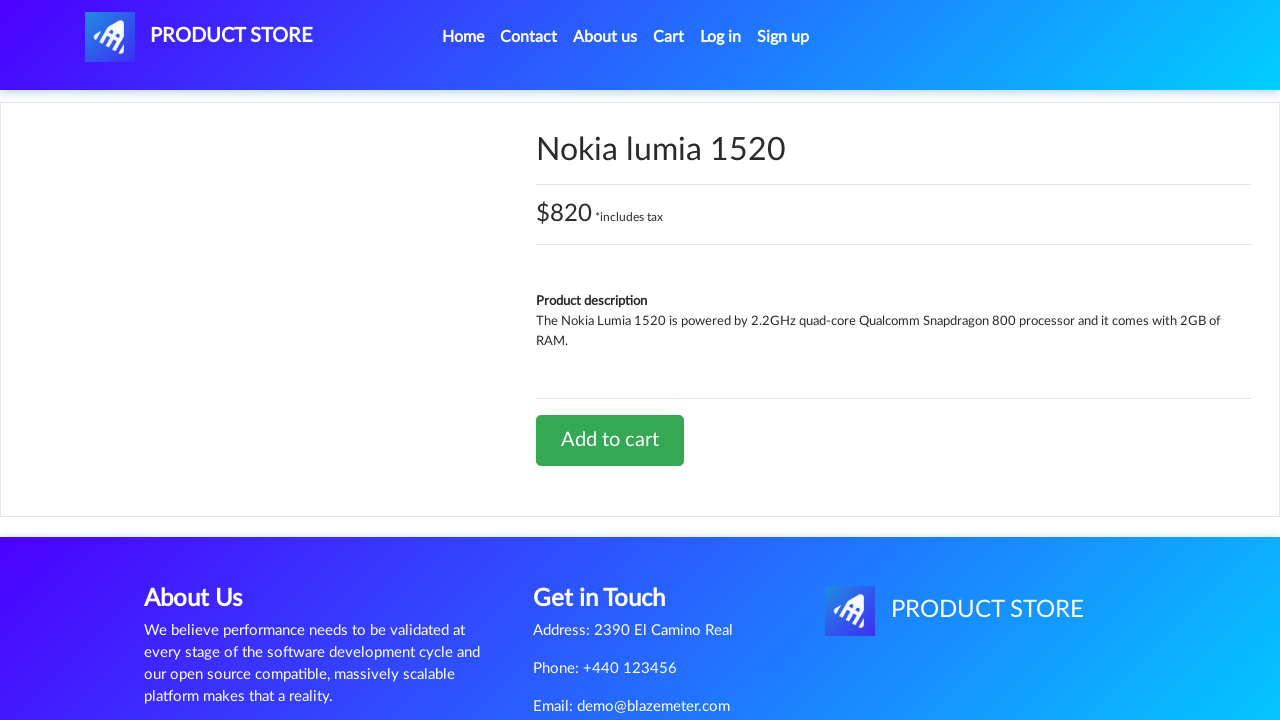

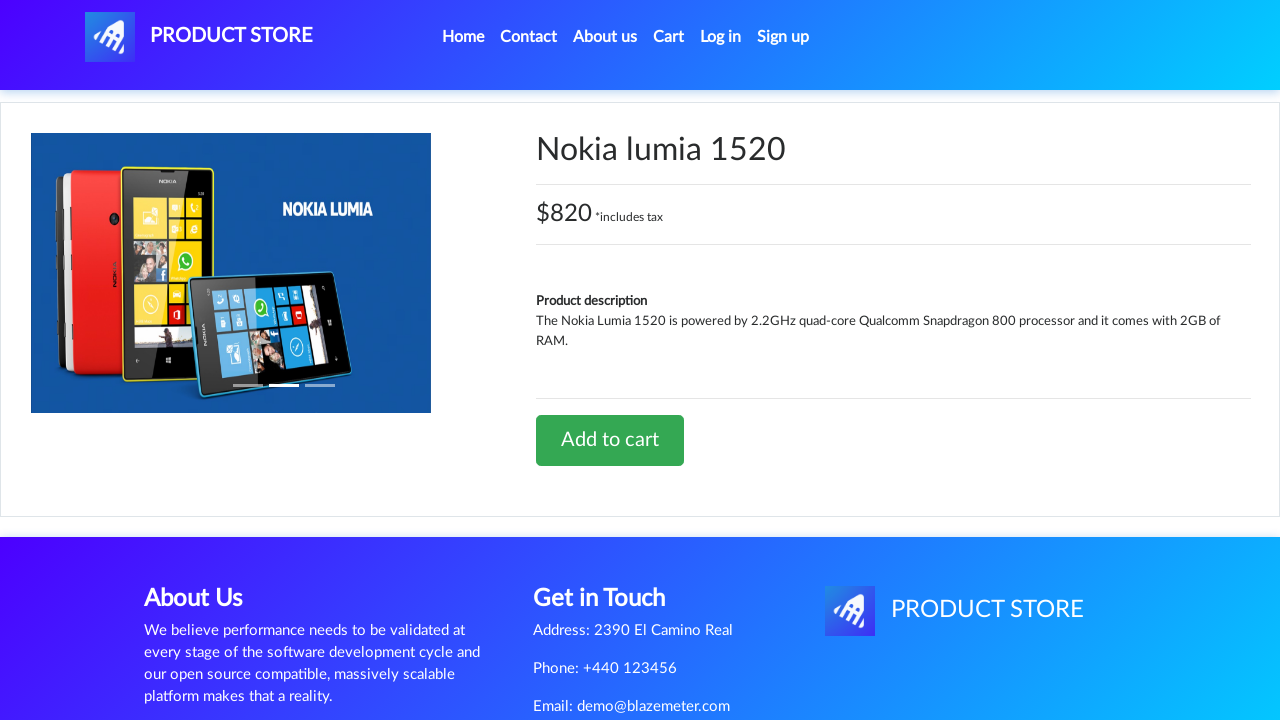